Tests Angular ng2-select custom dropdown by selecting a city option and verifying the selection

Starting URL: https://valor-software.com/ng2-select/

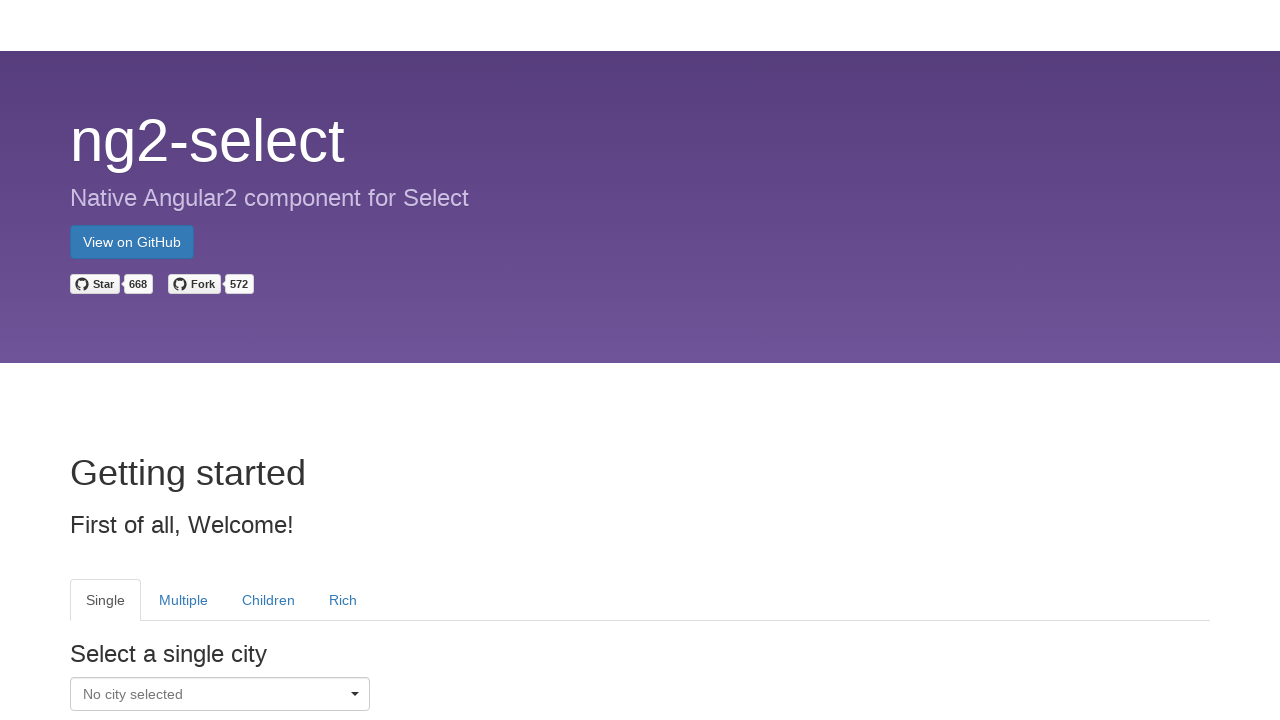

Clicked dropdown toggle on Single tab to open ng2-select at (355, 697) on xpath=//tab[@heading='Single']//i[@class='caret pull-right']
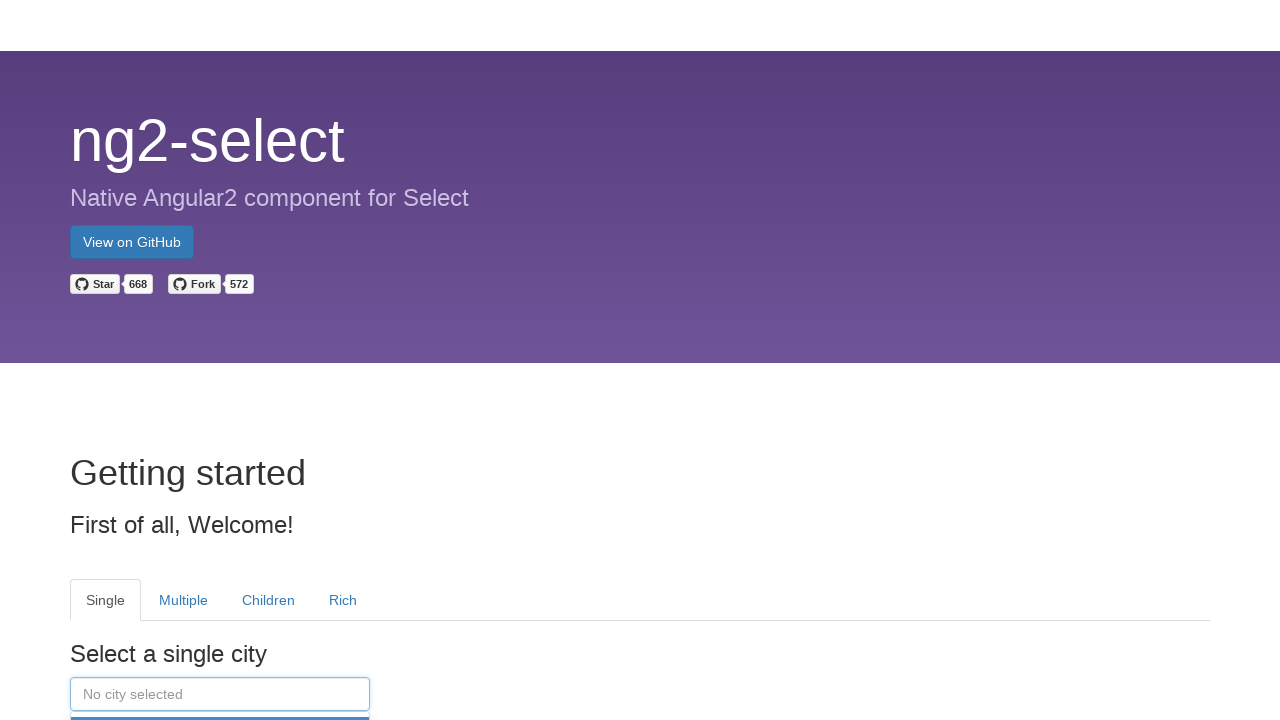

Dropdown items loaded and became visible
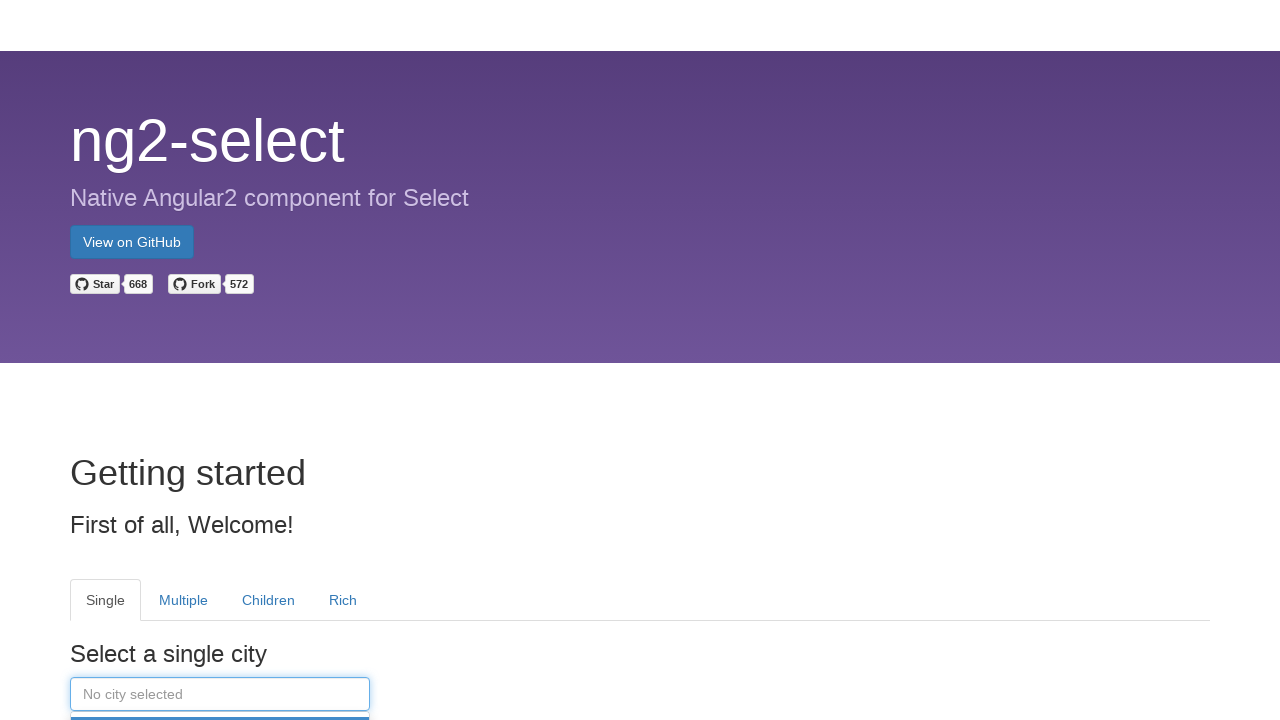

Selected 'Cologne' from the dropdown options at (220, 360) on xpath=//tab[@heading='Single']//a[@class='dropdown-item']/div[text()='Cologne']
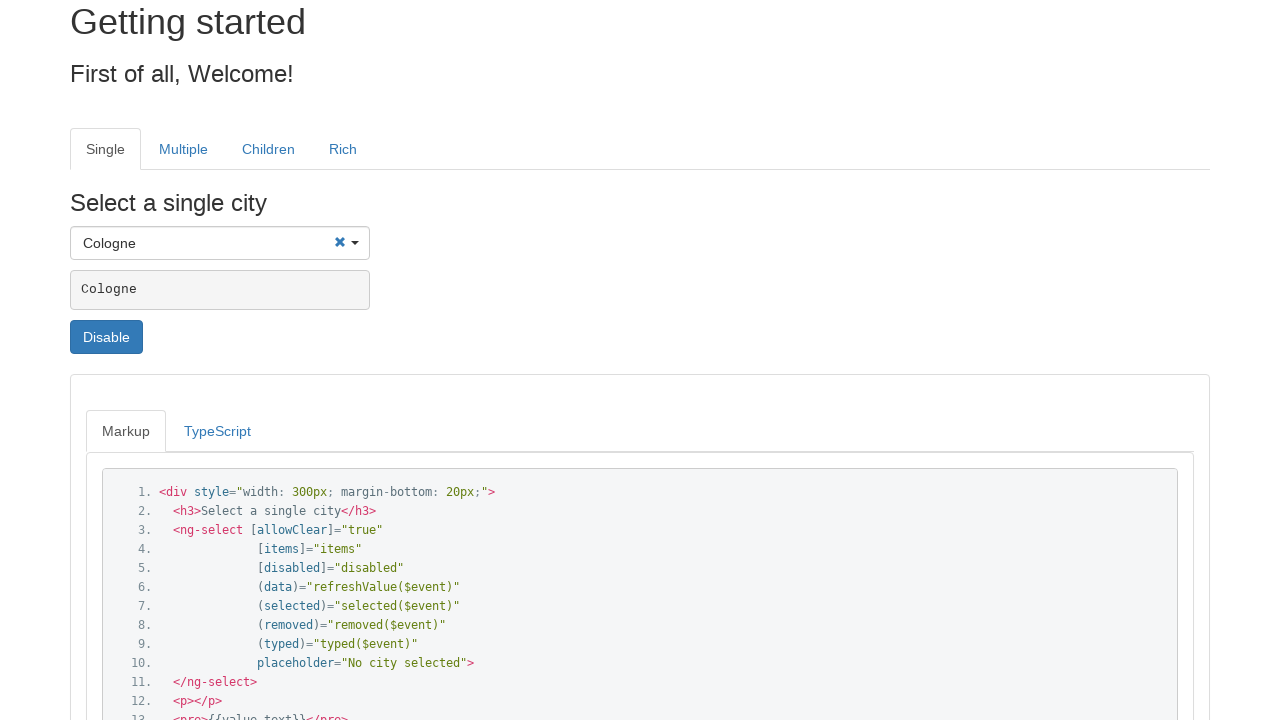

Verified that 'Cologne' selection was applied and clear button is visible
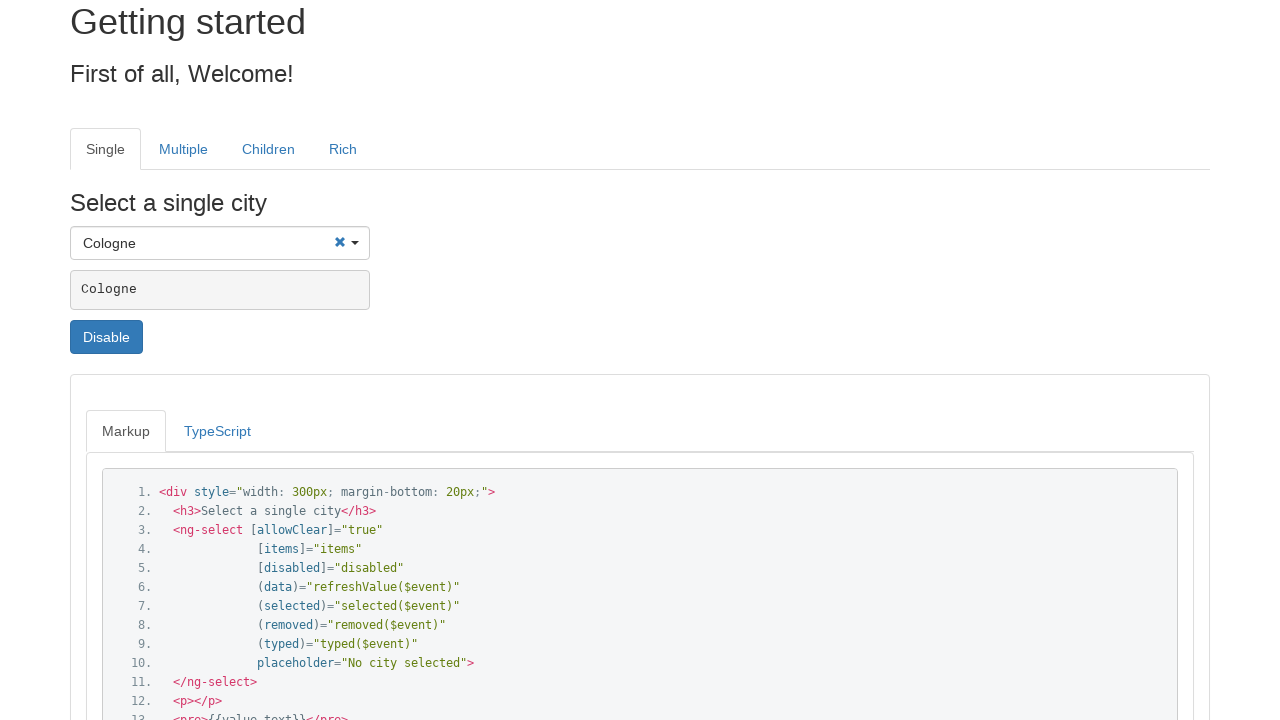

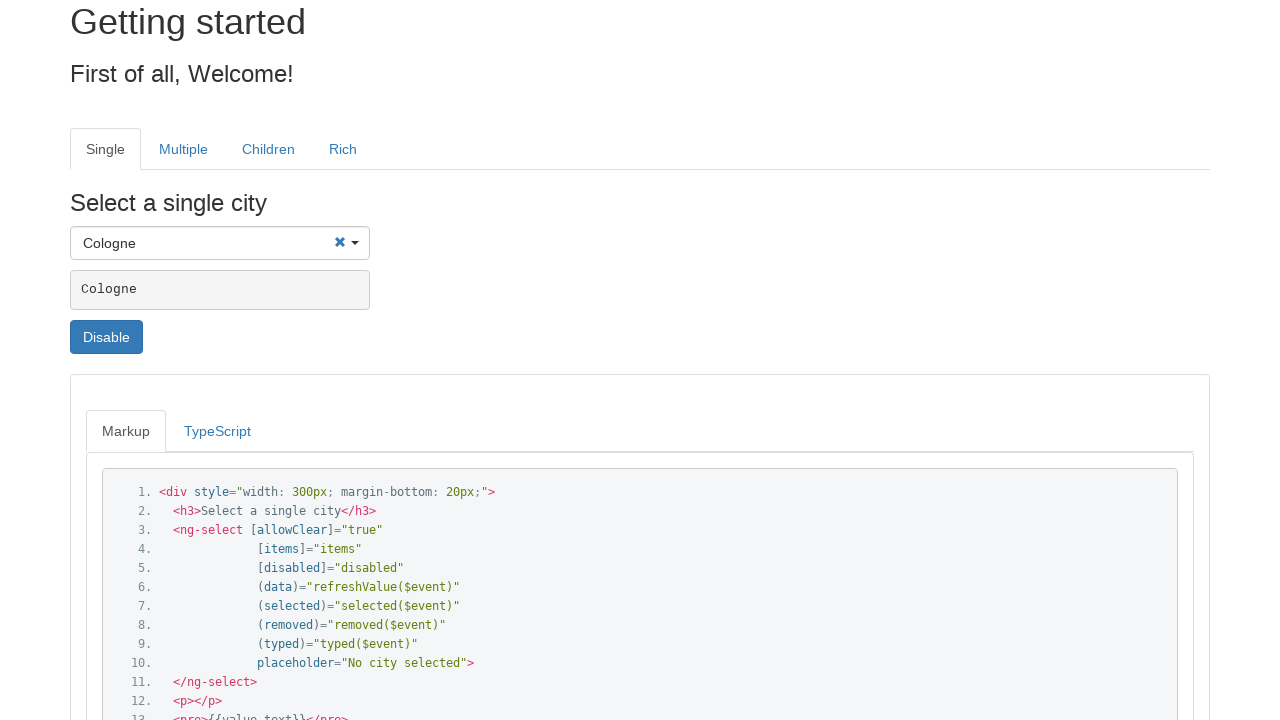